Tests the sign-up modal functionality by clicking the sign-up button and verifying the modal appears

Starting URL: https://www.demoblaze.com

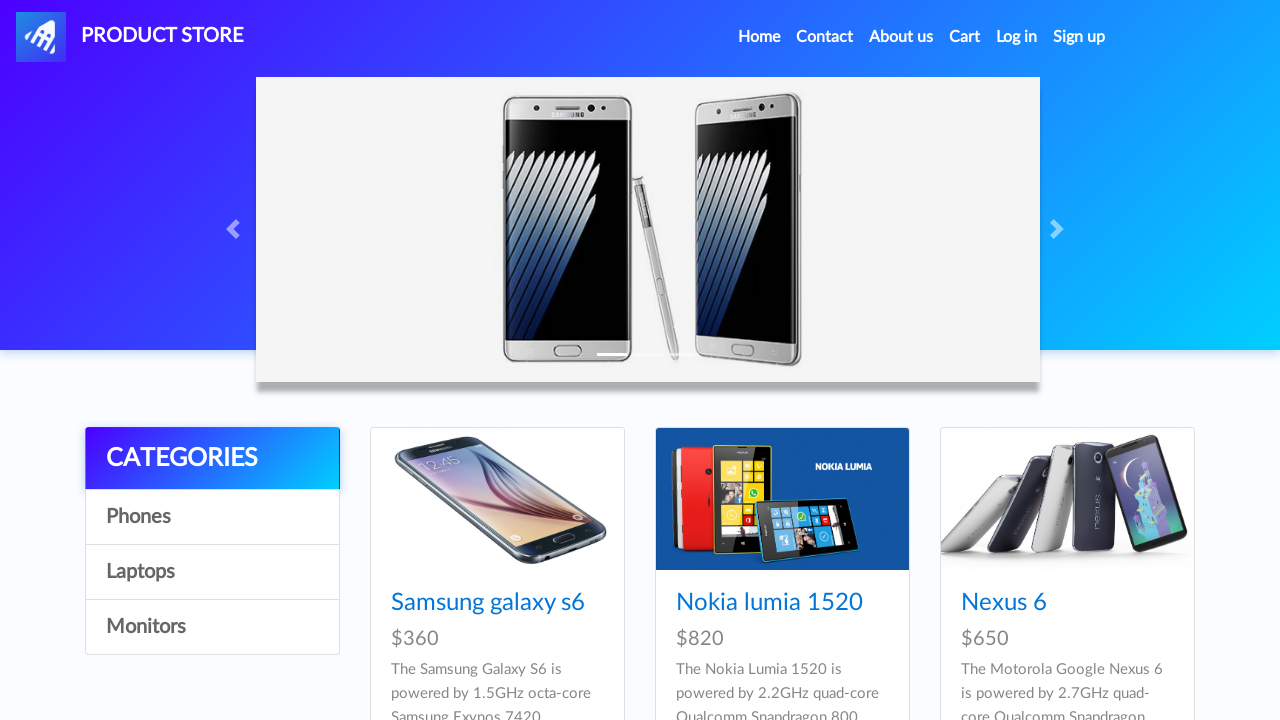

Clicked the Sign up button at (1079, 37) on #signin2
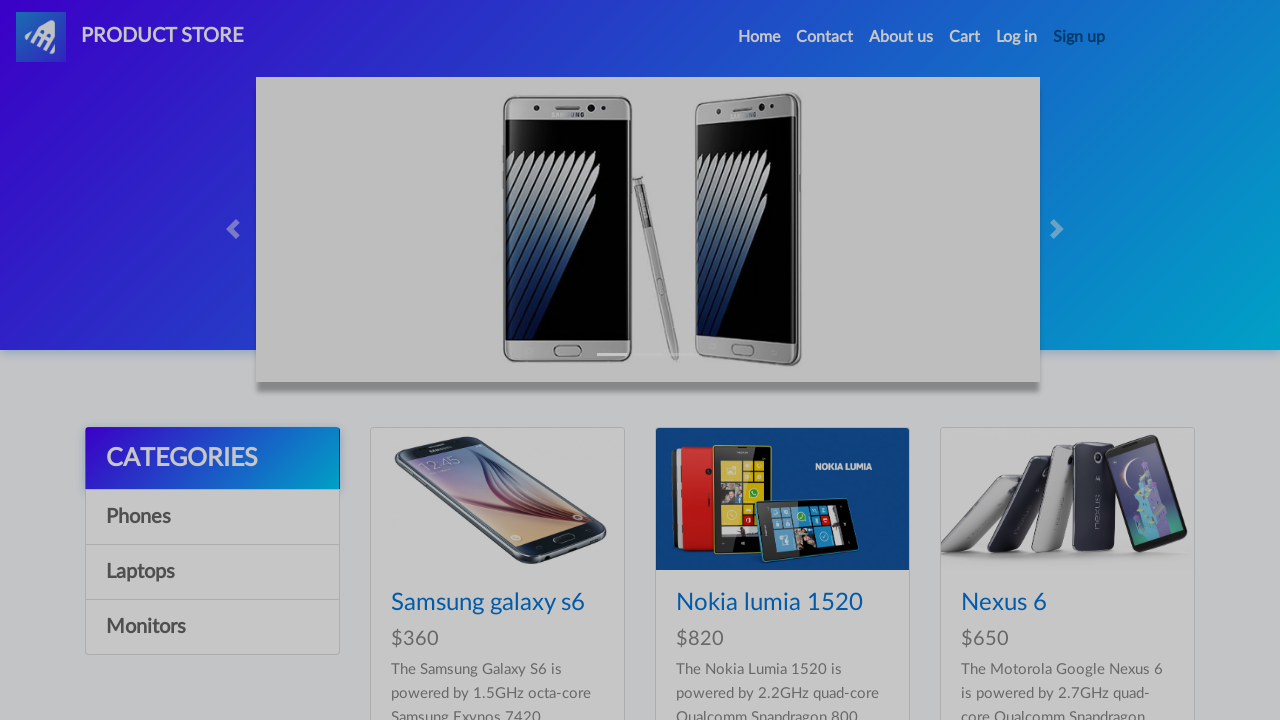

Sign-up modal appeared and is visible
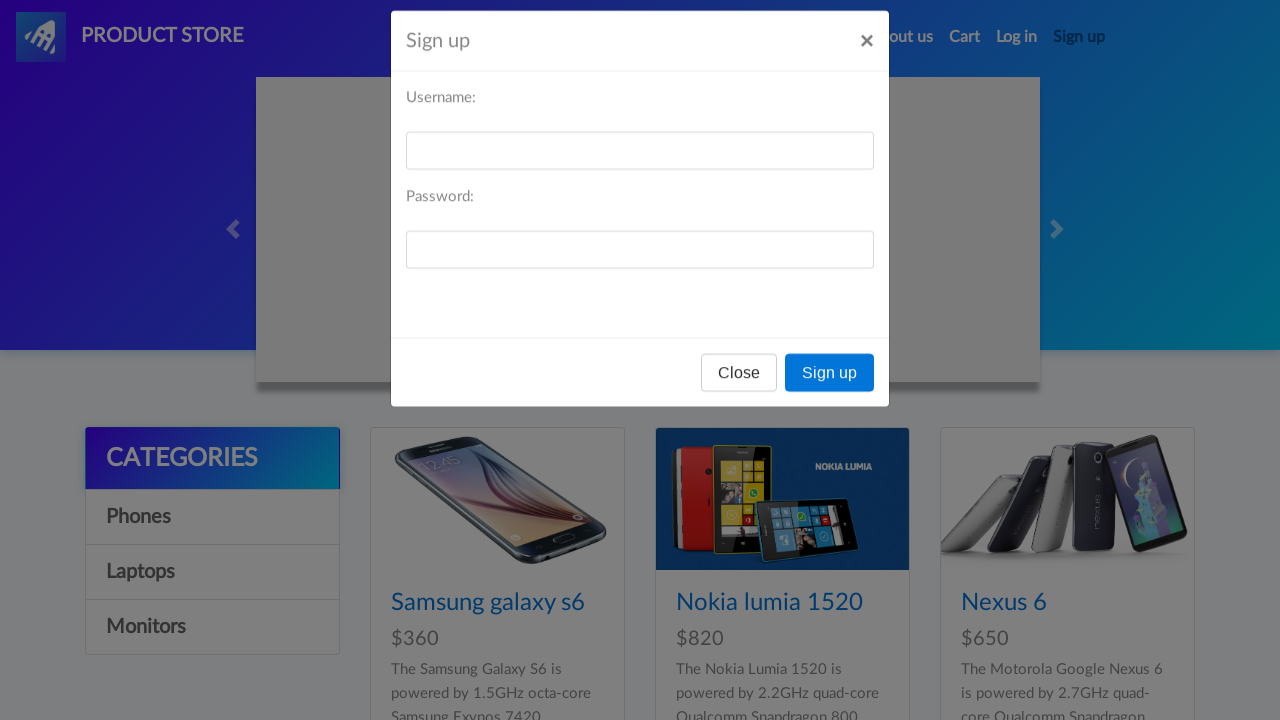

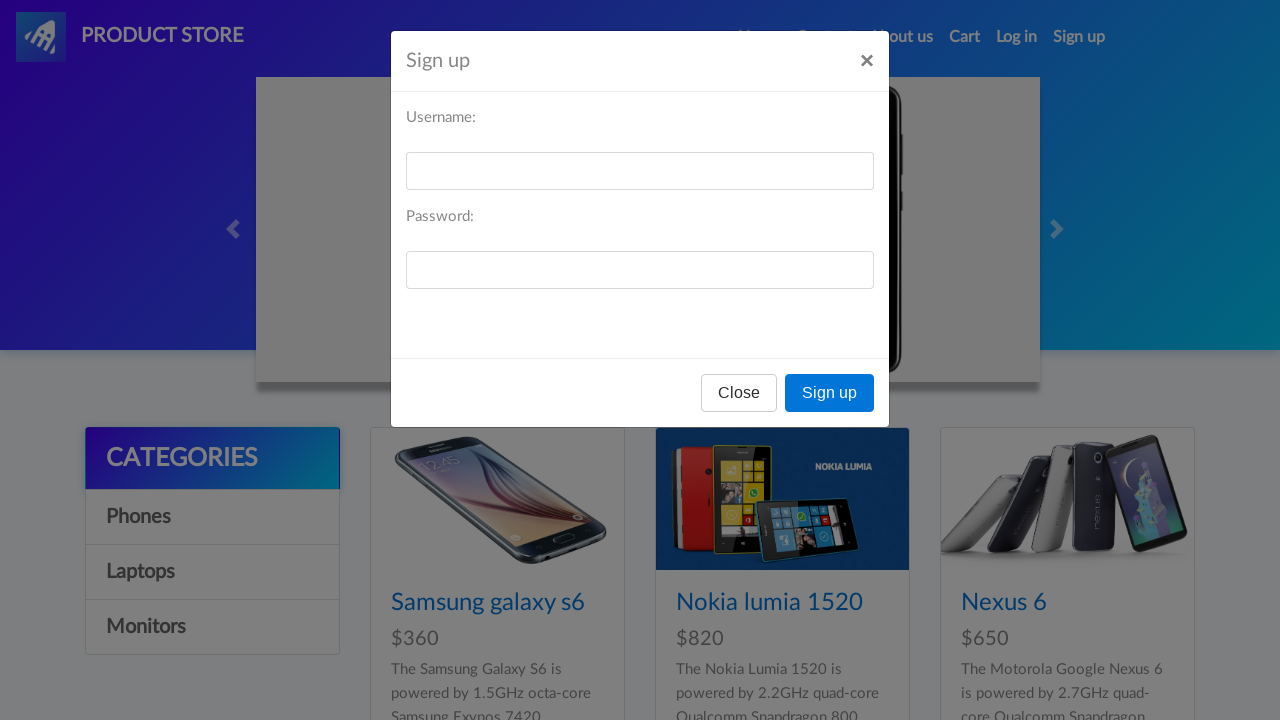